Tests dropdown select functionality by selecting a hero from one dropdown and a programming language from another, then verifying the selection result

Starting URL: https://savkk.github.io/selenium-practice/

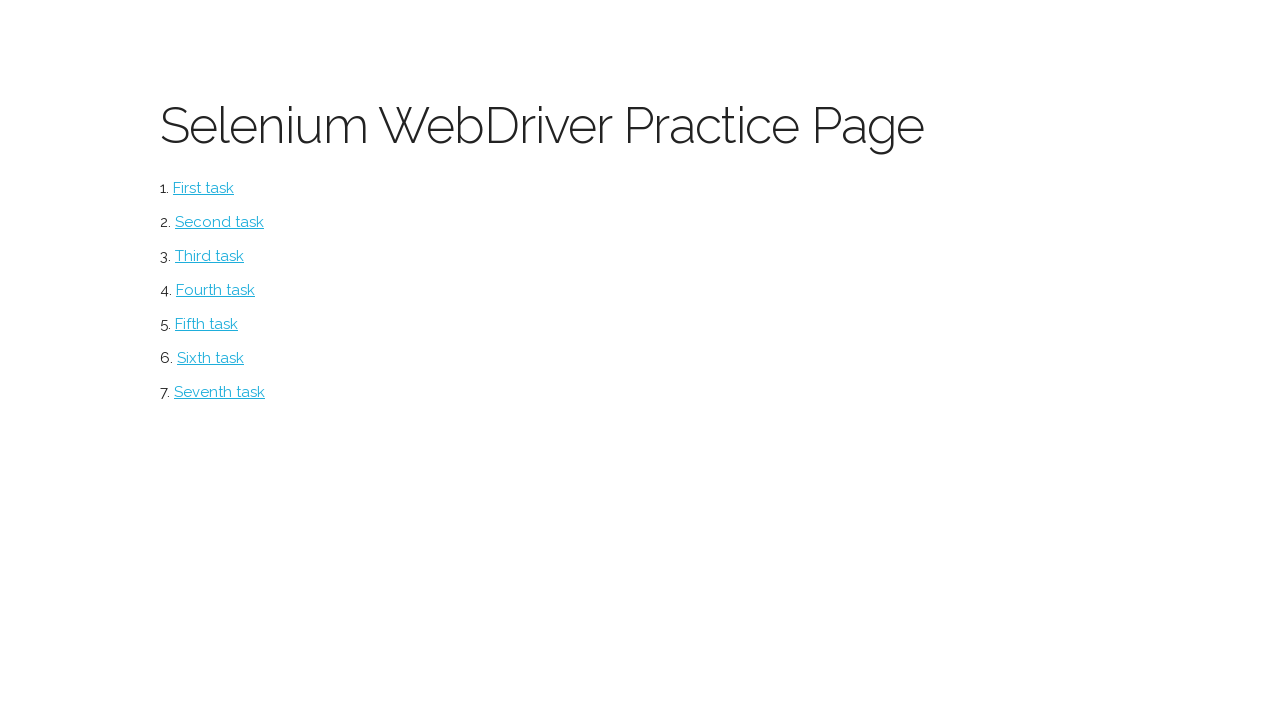

Clicked on Select menu item at (210, 256) on #select
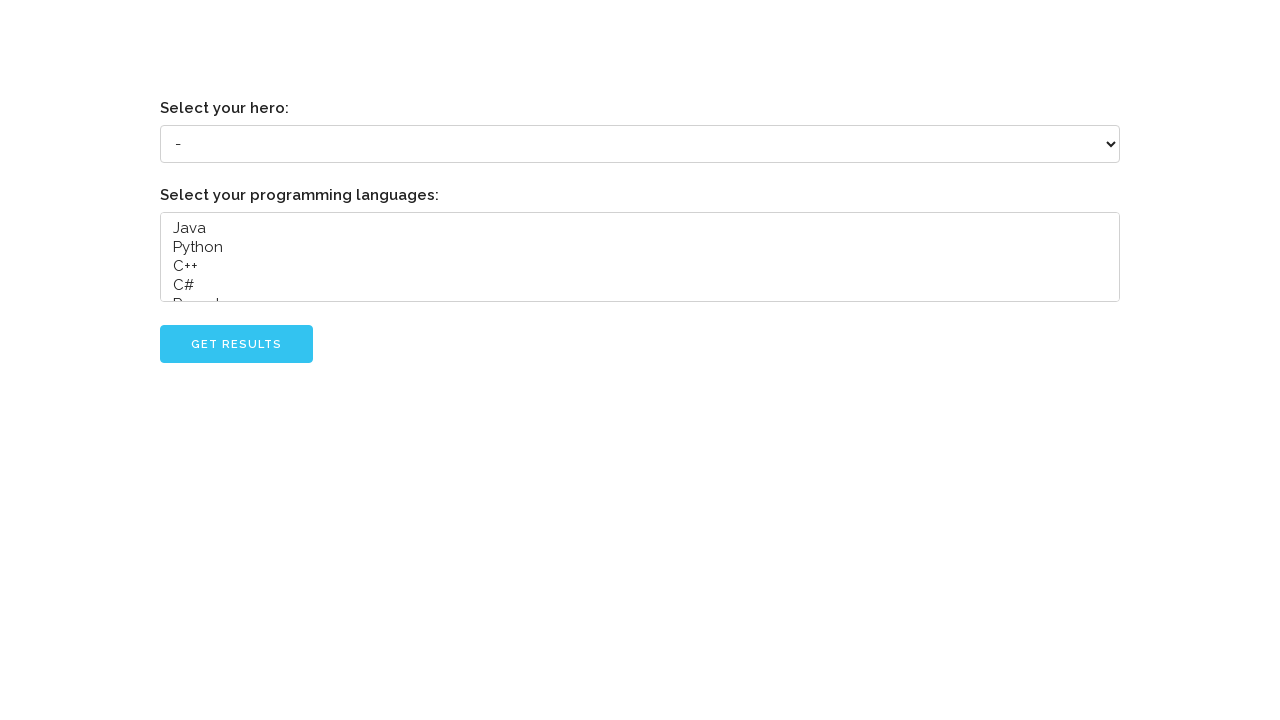

Selected 'Grady Booch' from hero dropdown on select[name='hero']
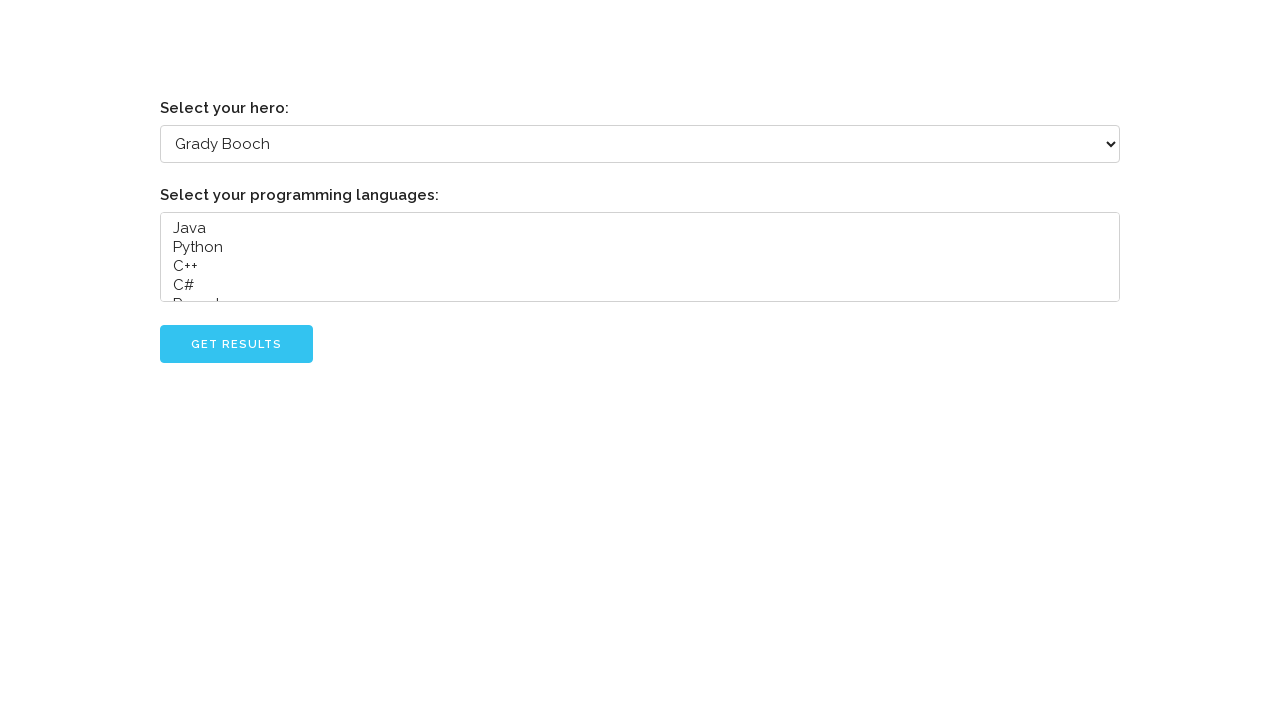

Selected 'Java' from programming language dropdown on select[name='languages']
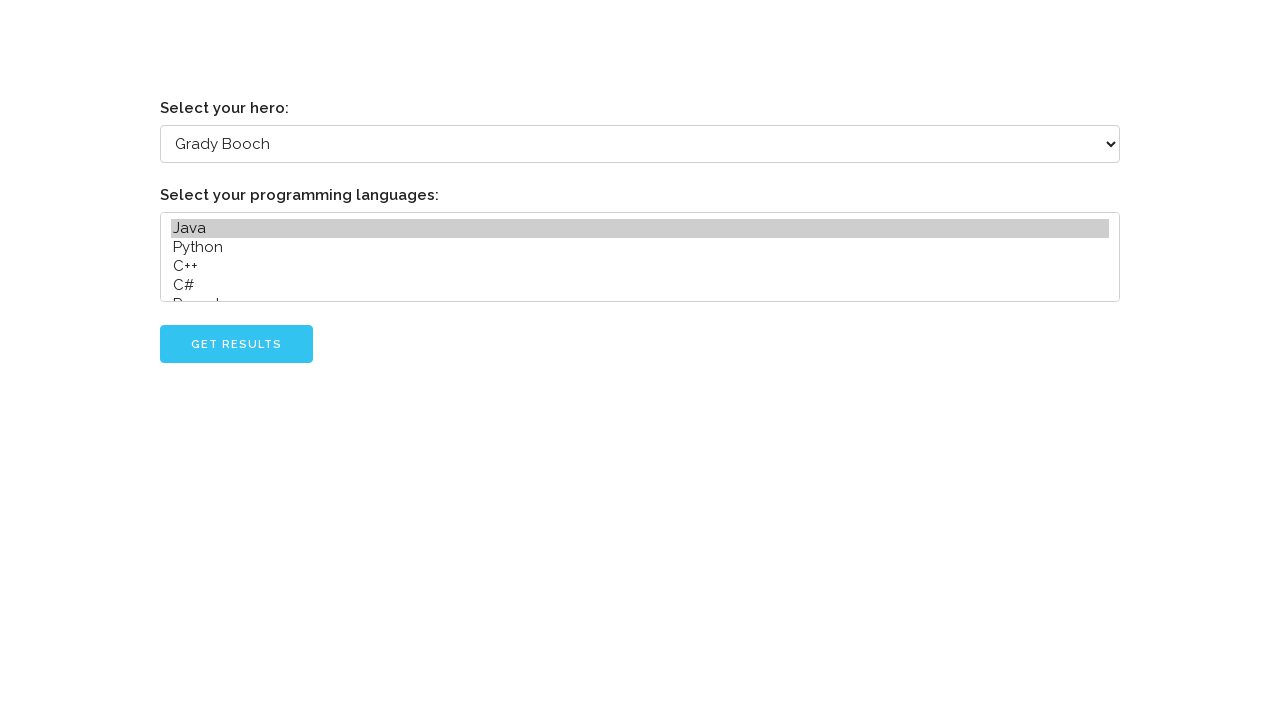

Clicked go button to submit selections at (236, 344) on #go
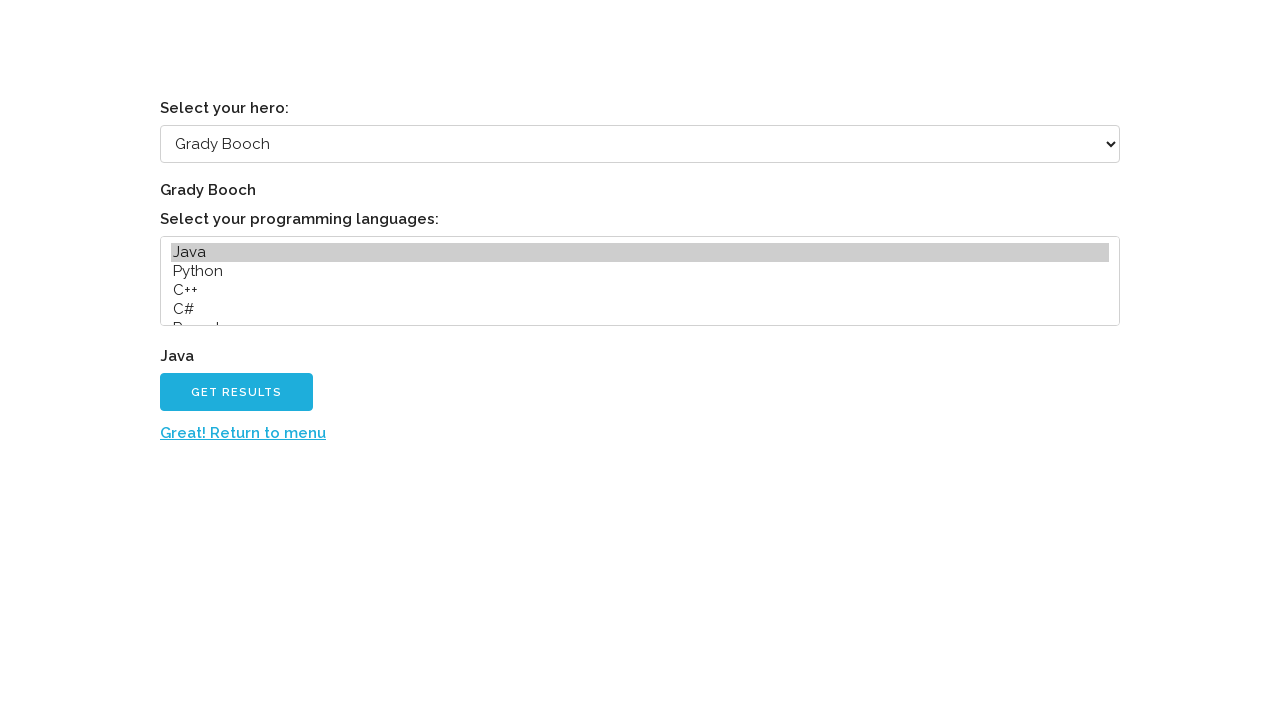

Verified that selection result shows Java
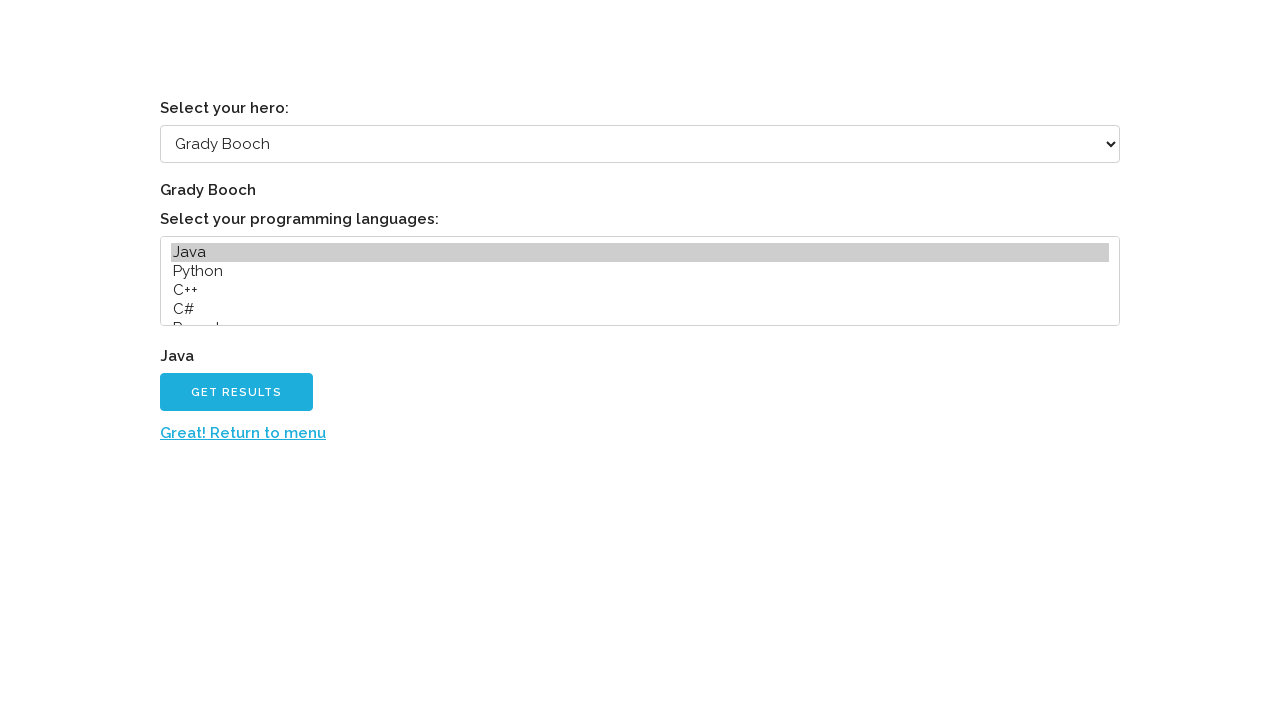

Clicked link to return to menu at (243, 433) on a:has-text('Great! Return to menu')
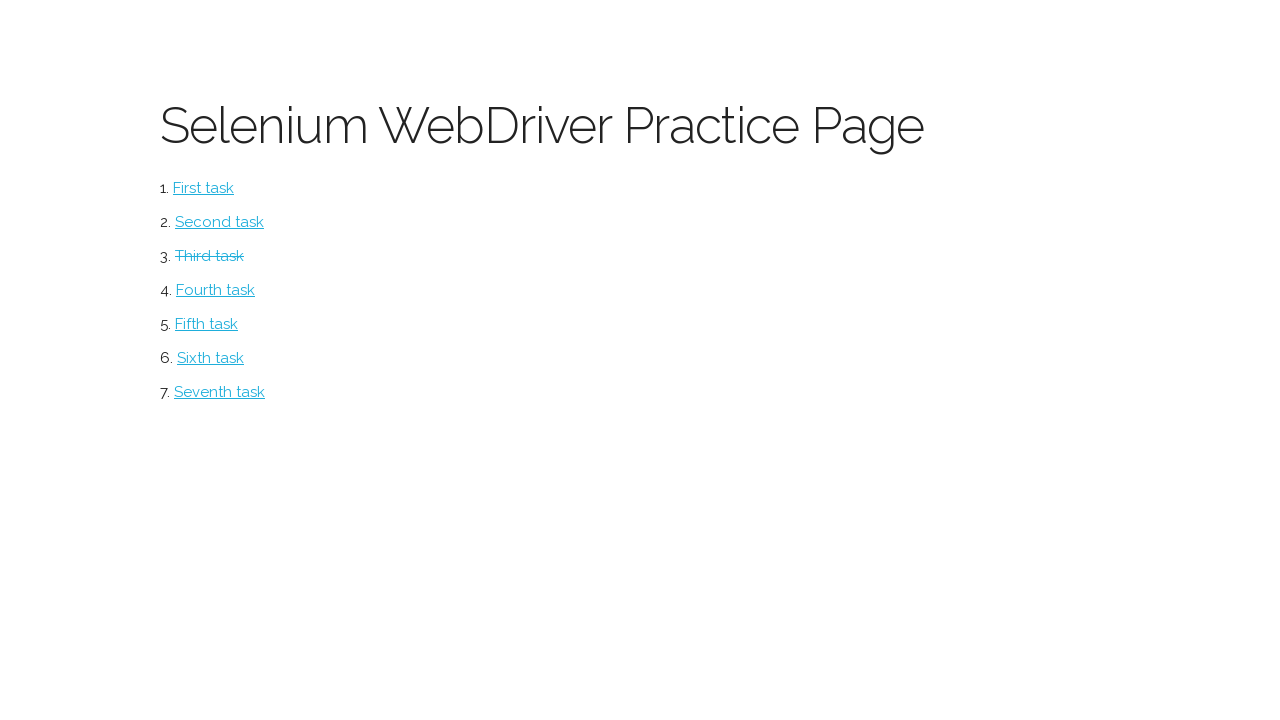

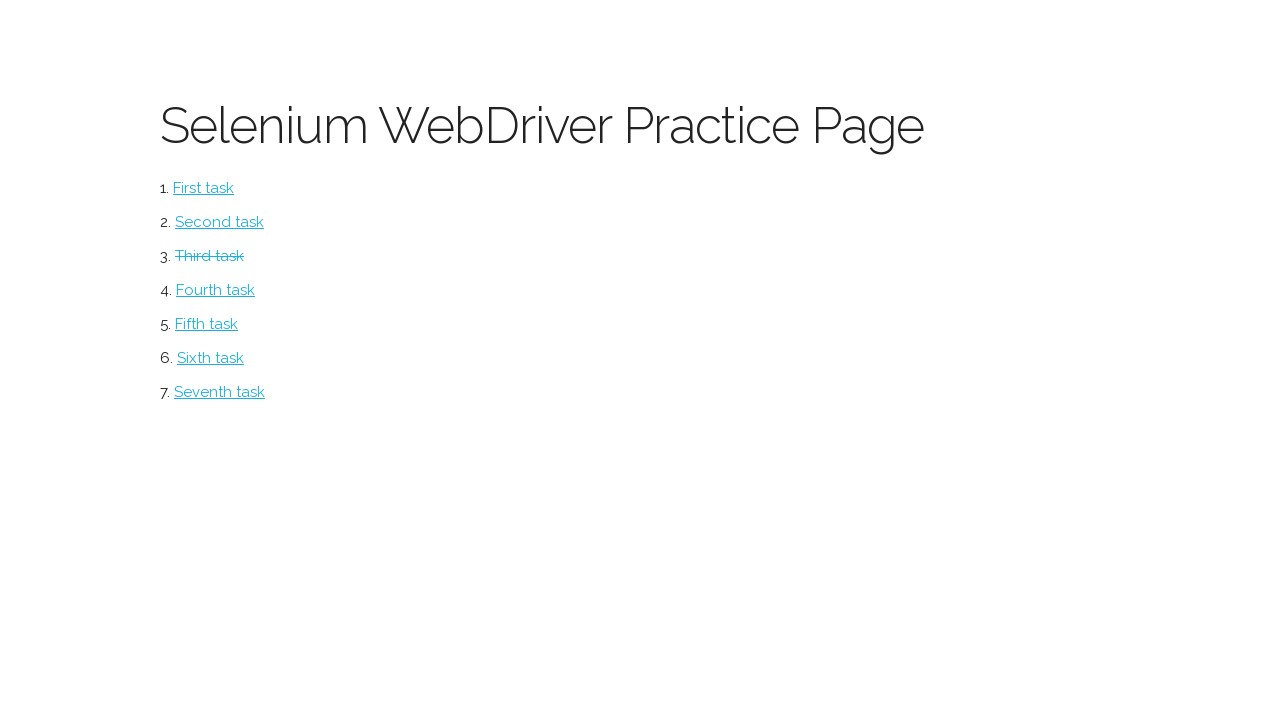